Tests Booking.com search functionality by entering a destination and clicking the search button

Starting URL: https://www.booking.com/

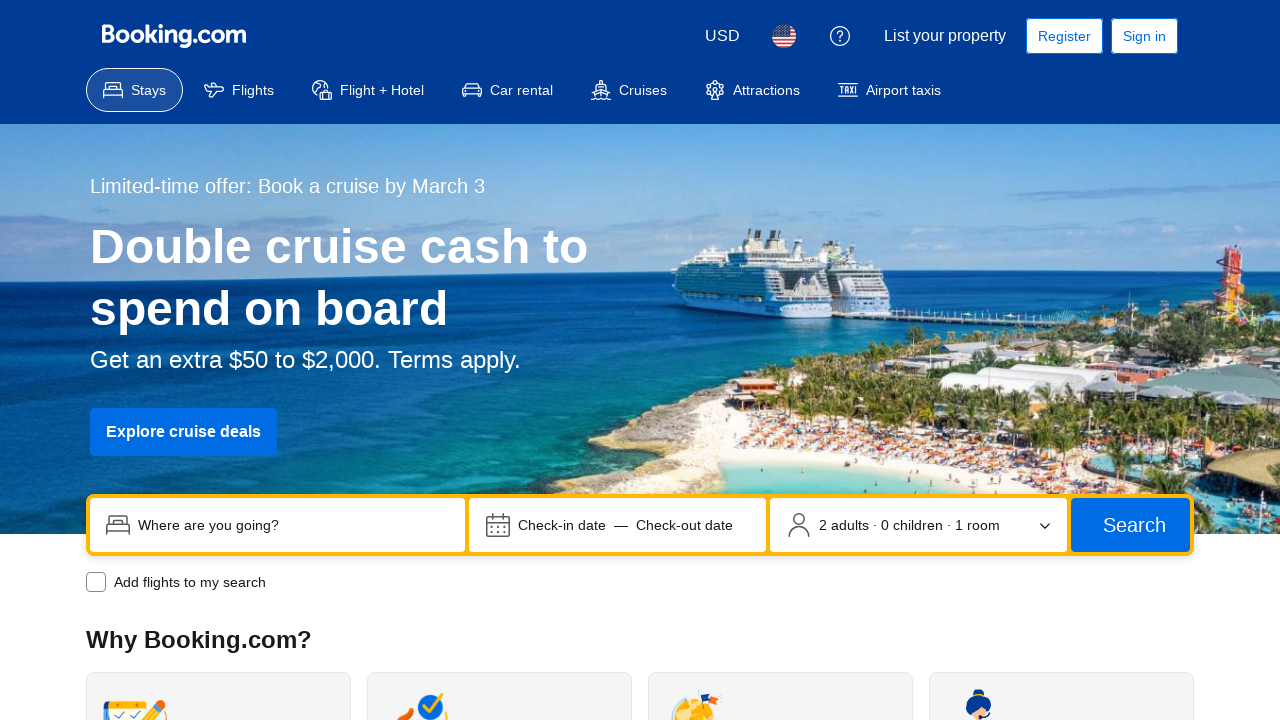

Filled search destination field with 'Москва' on input[name="ss"]
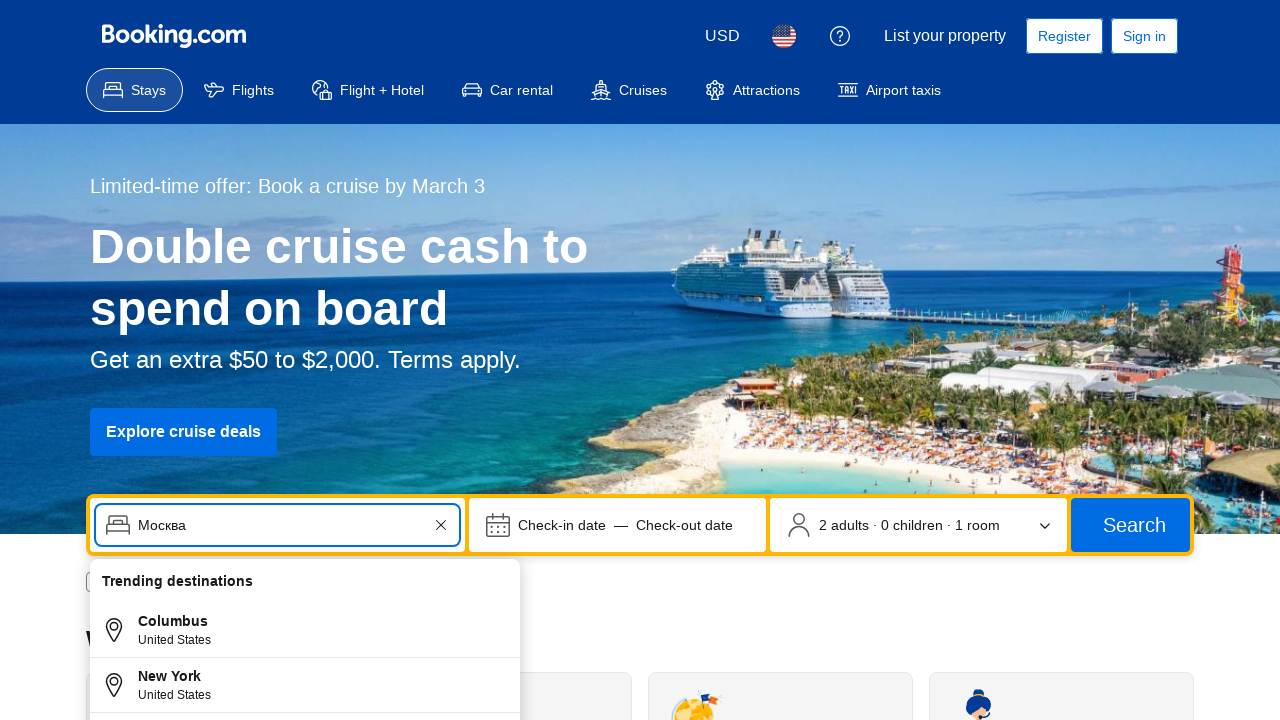

Clicked search button to perform booking search at (1130, 525) on button[type="submit"]
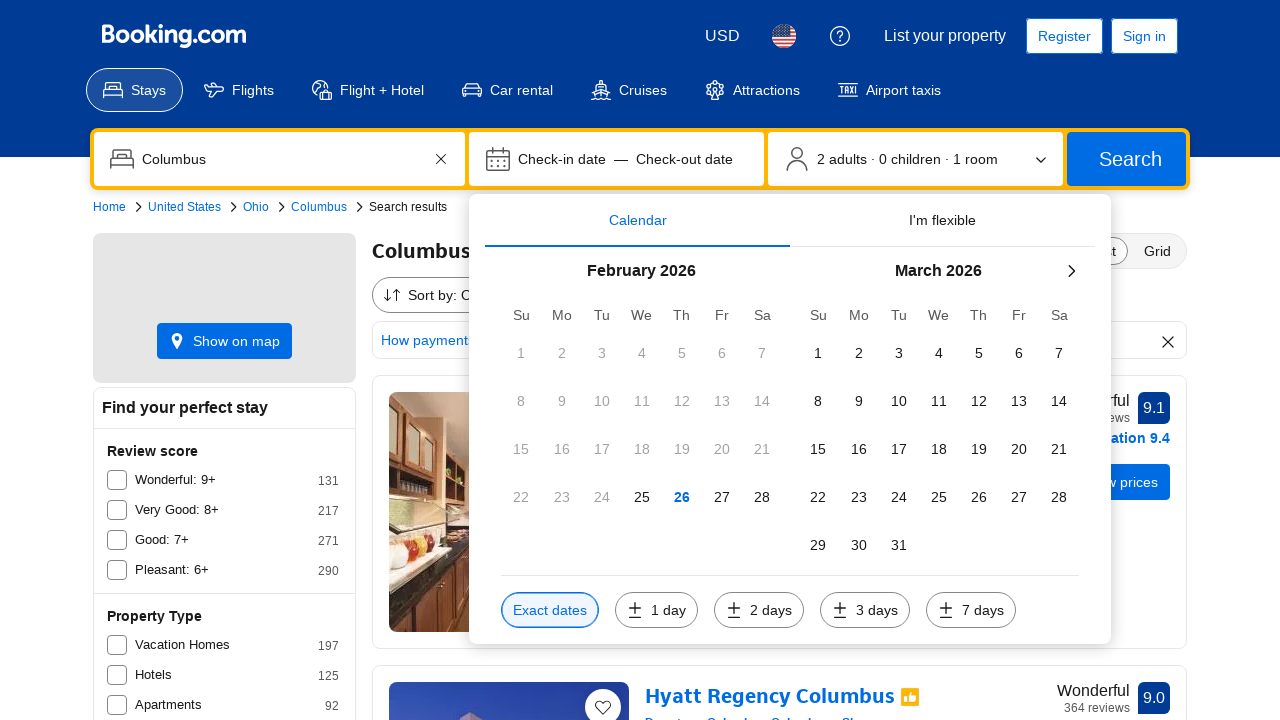

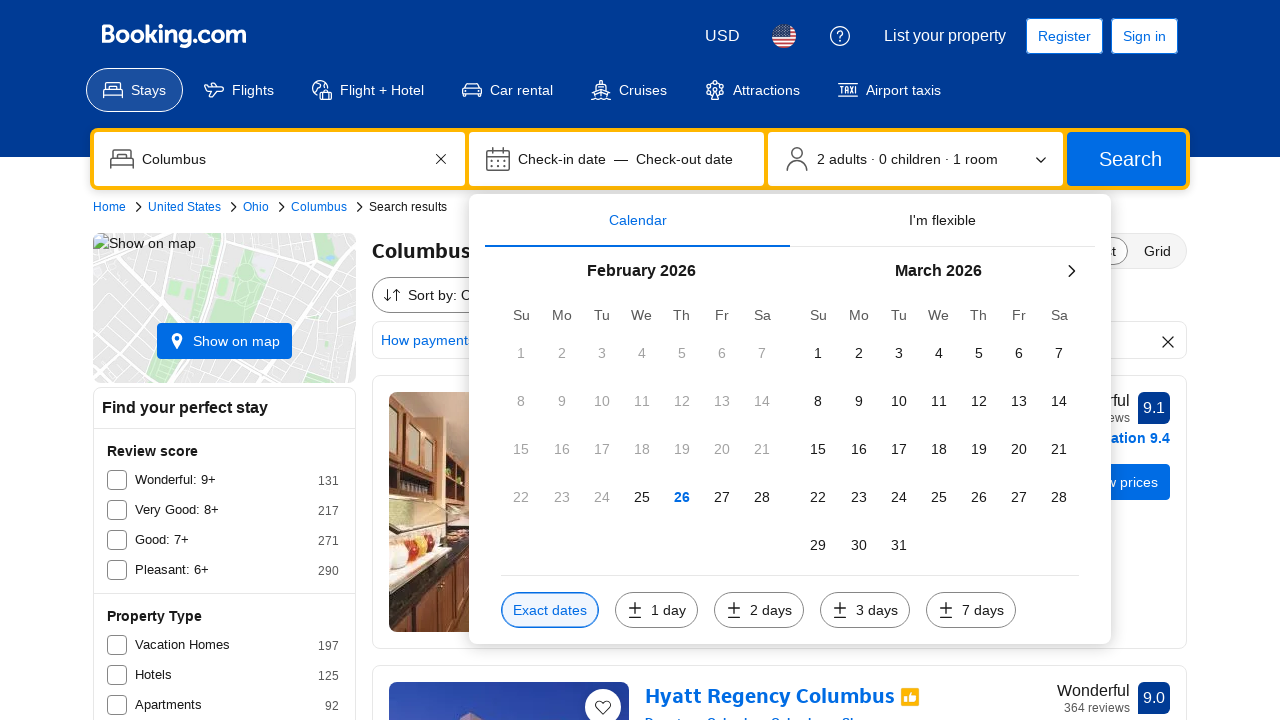